Tests drag and drop functionality by dragging an element into a drop zone

Starting URL: https://demoqa.com/droppable/

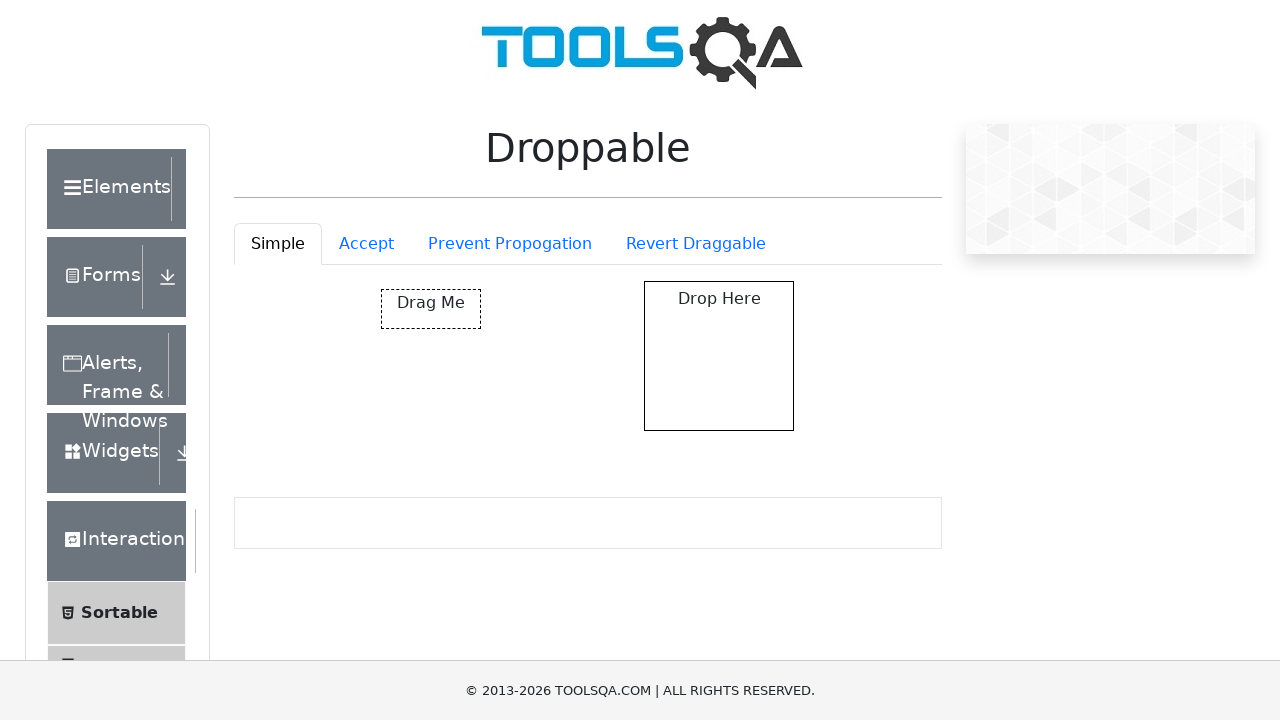

Waited for draggable element to be available
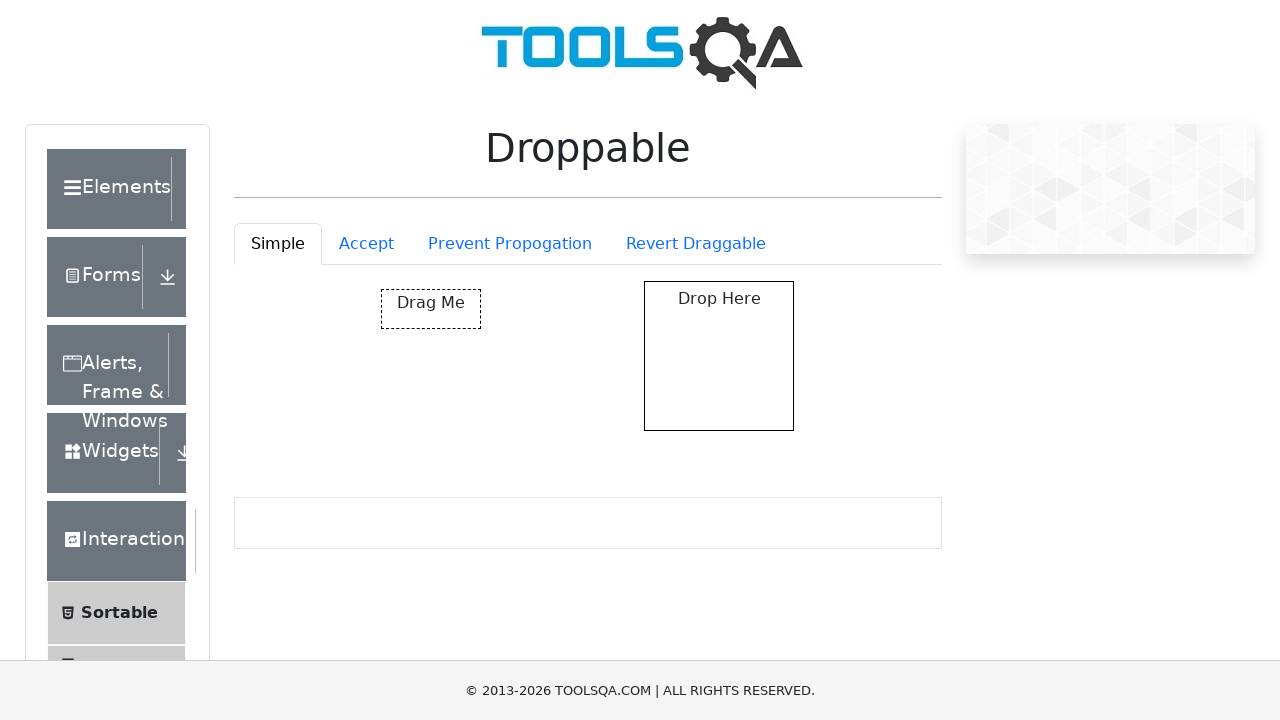

Waited for droppable element to be available
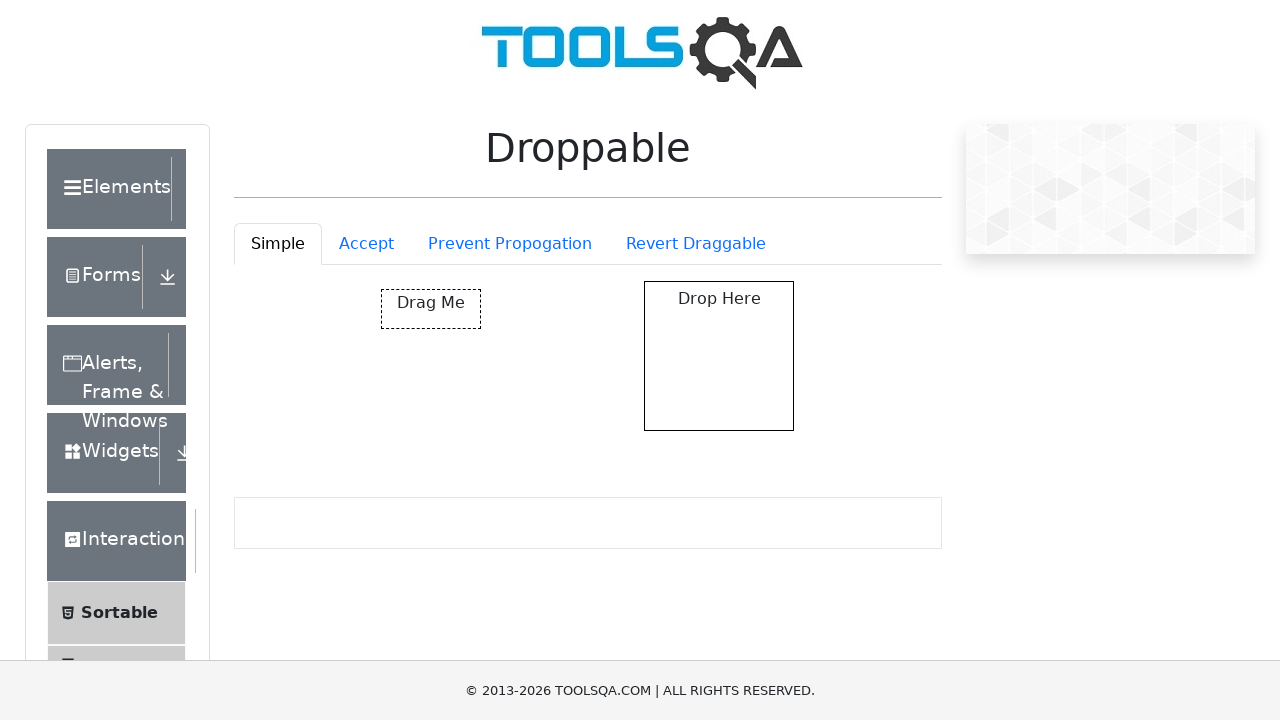

Dragged element into drop zone at (719, 356)
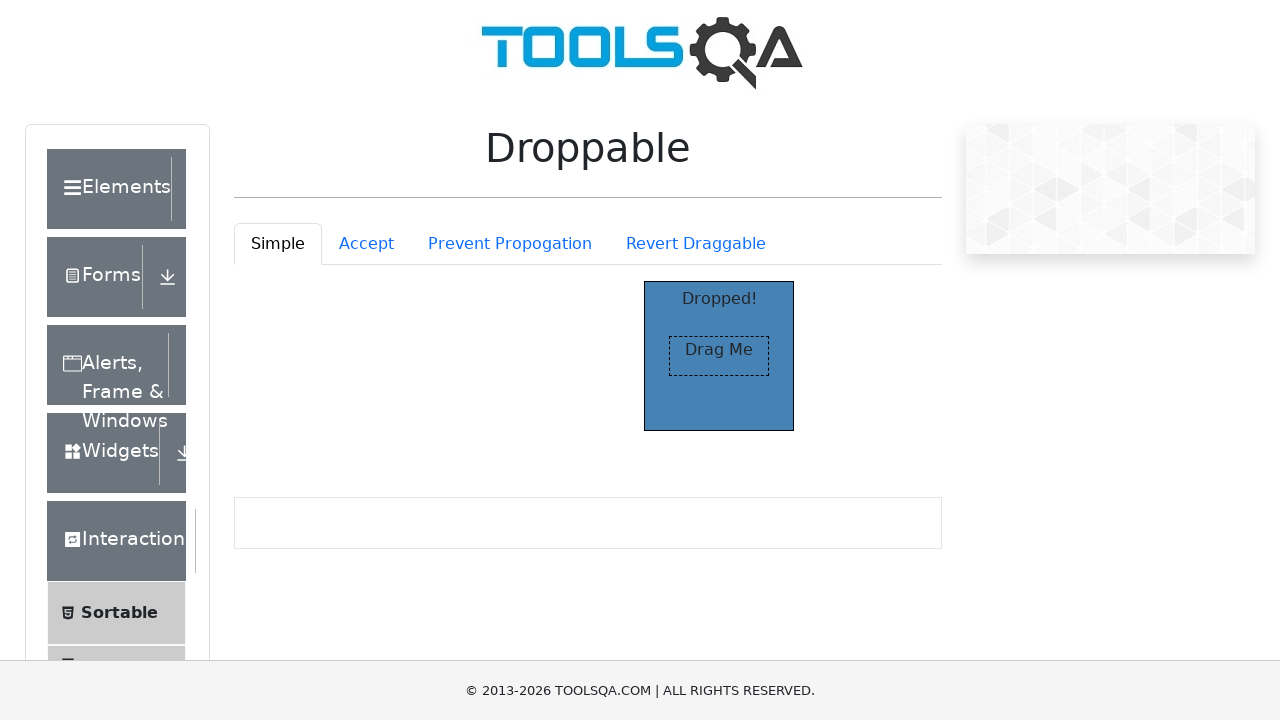

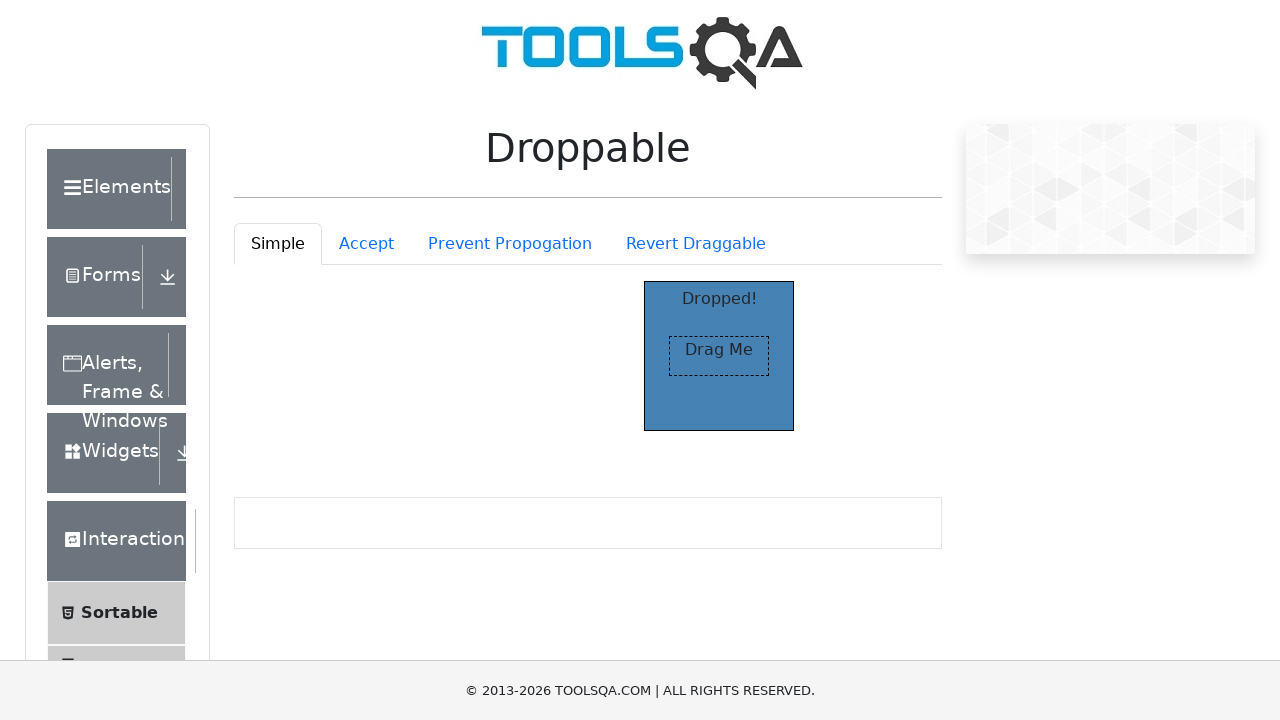